Tests navigating to Feed-A-Cat page and verifying the feed button is present

Starting URL: https://cs1632.appspot.com/

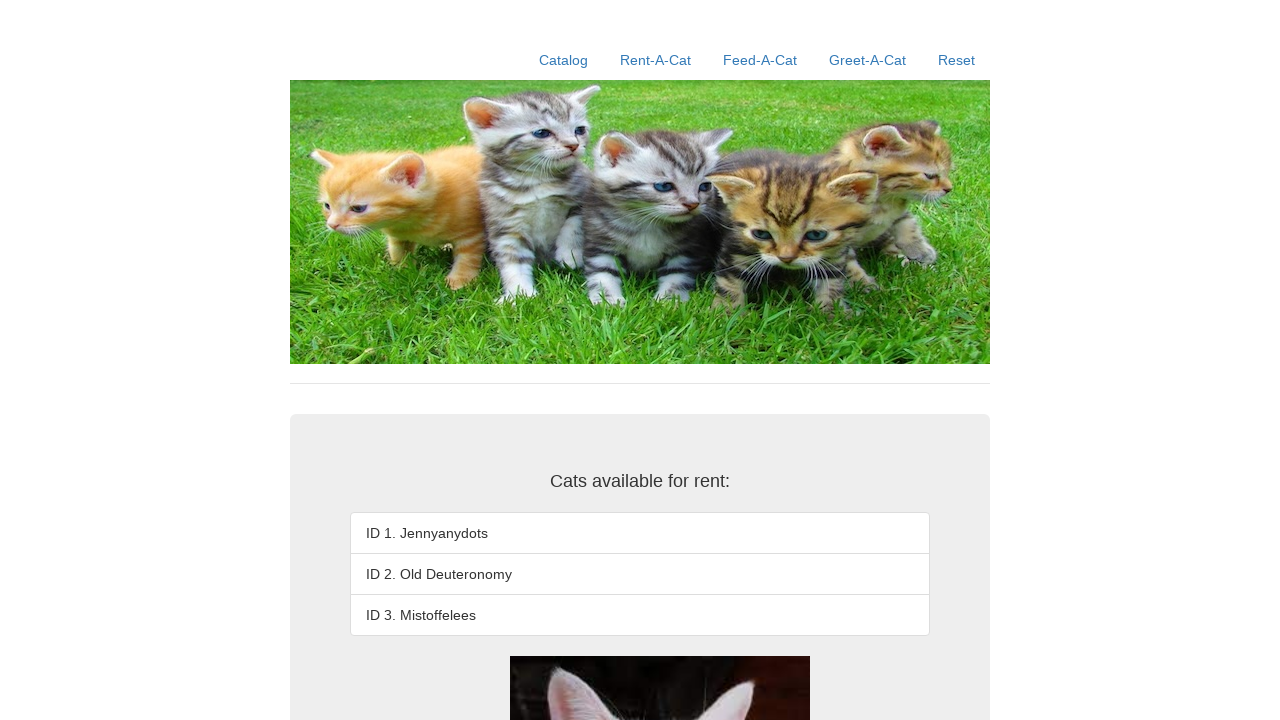

Clicked on Feed-A-Cat link at (760, 60) on text=Feed-A-Cat
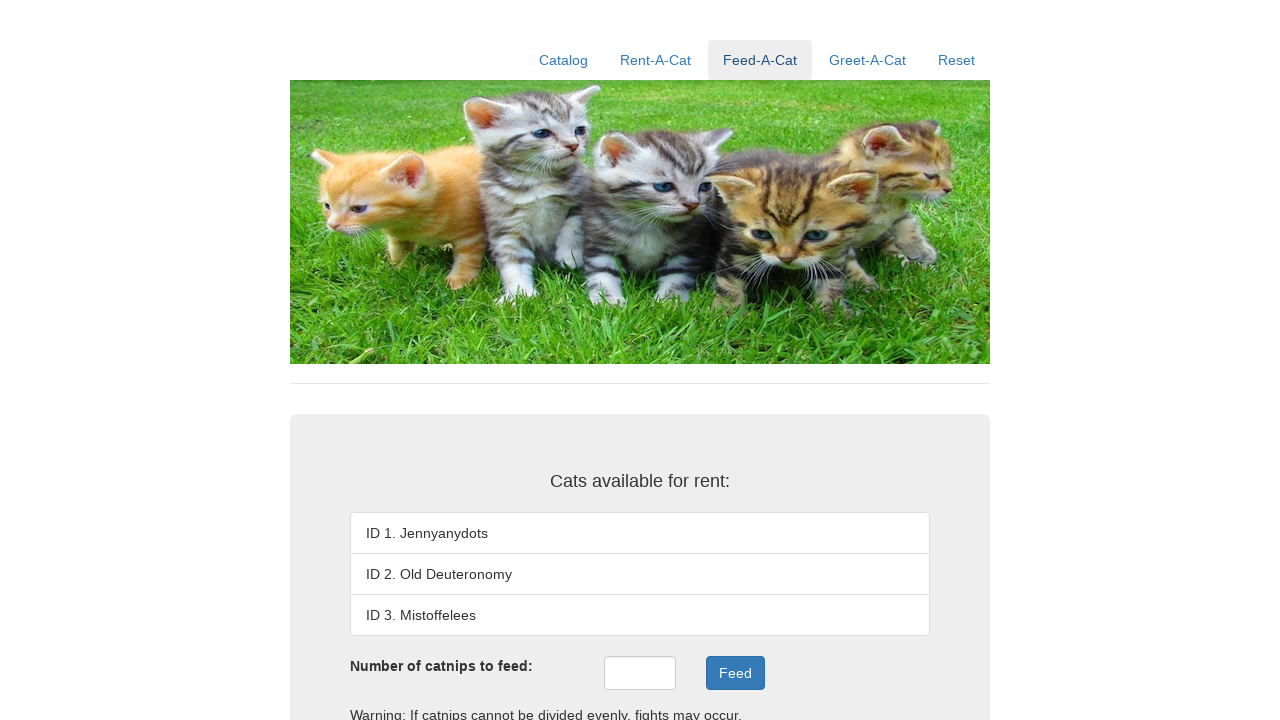

Located feed button elements with .btn class
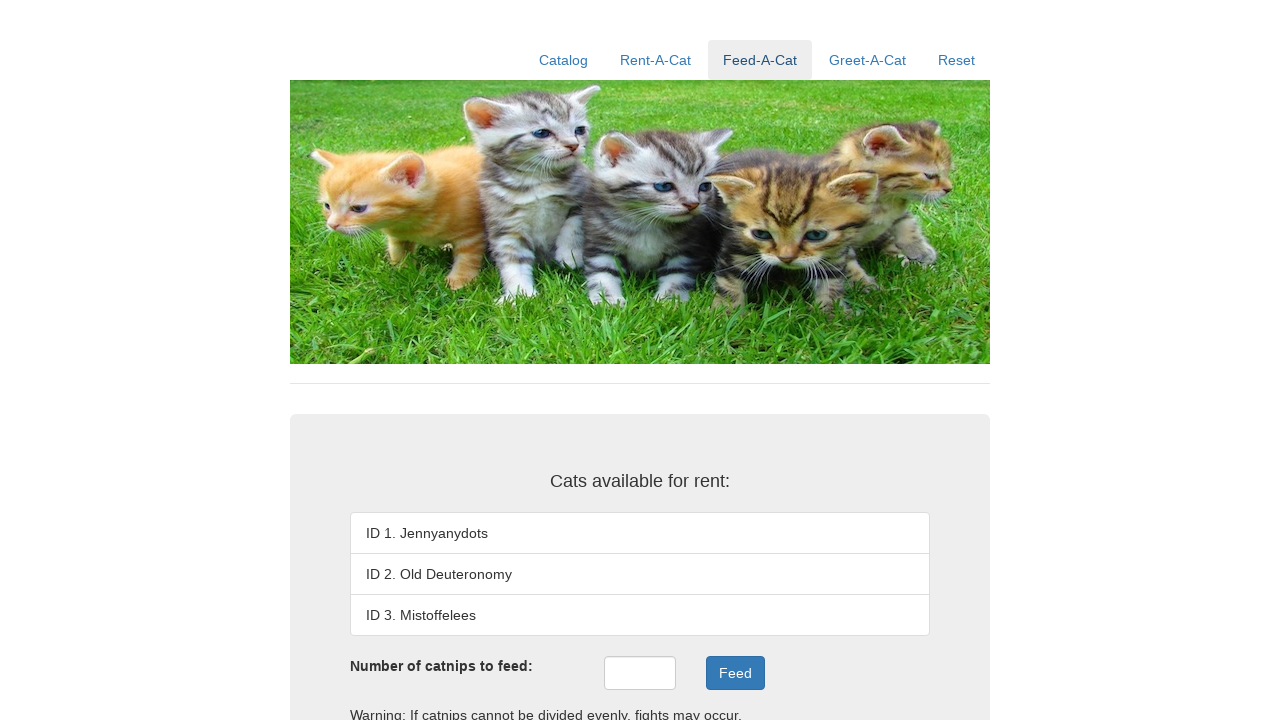

Verified that feed button is present (assertion passed)
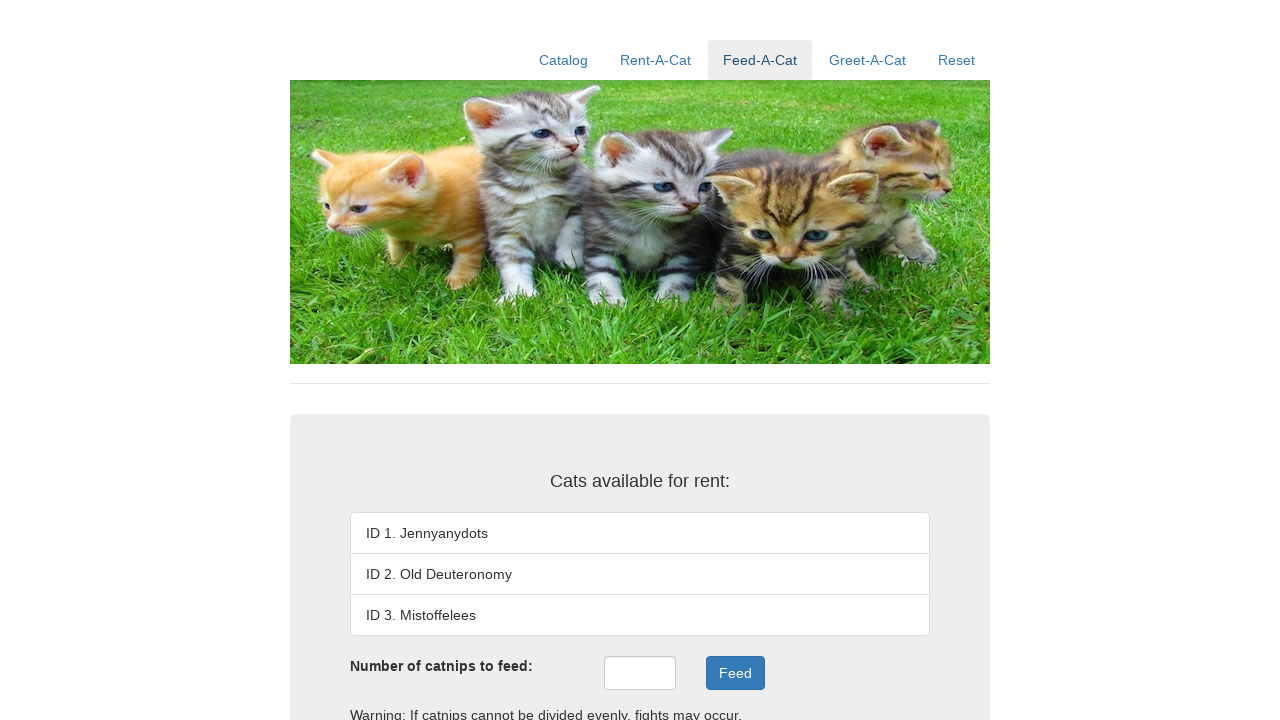

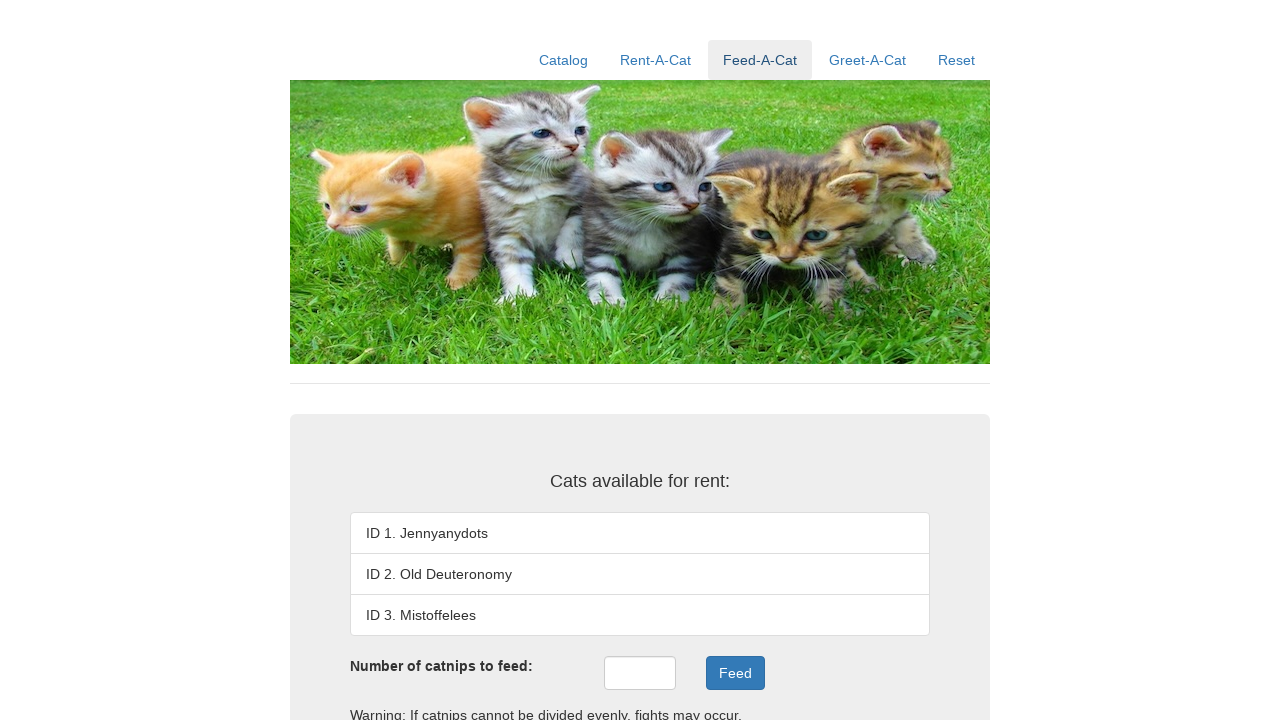